Tests Oracle Java documentation by switching to a frame and clicking on a link

Starting URL: https://docs.oracle.com/javase/8/docs/api/

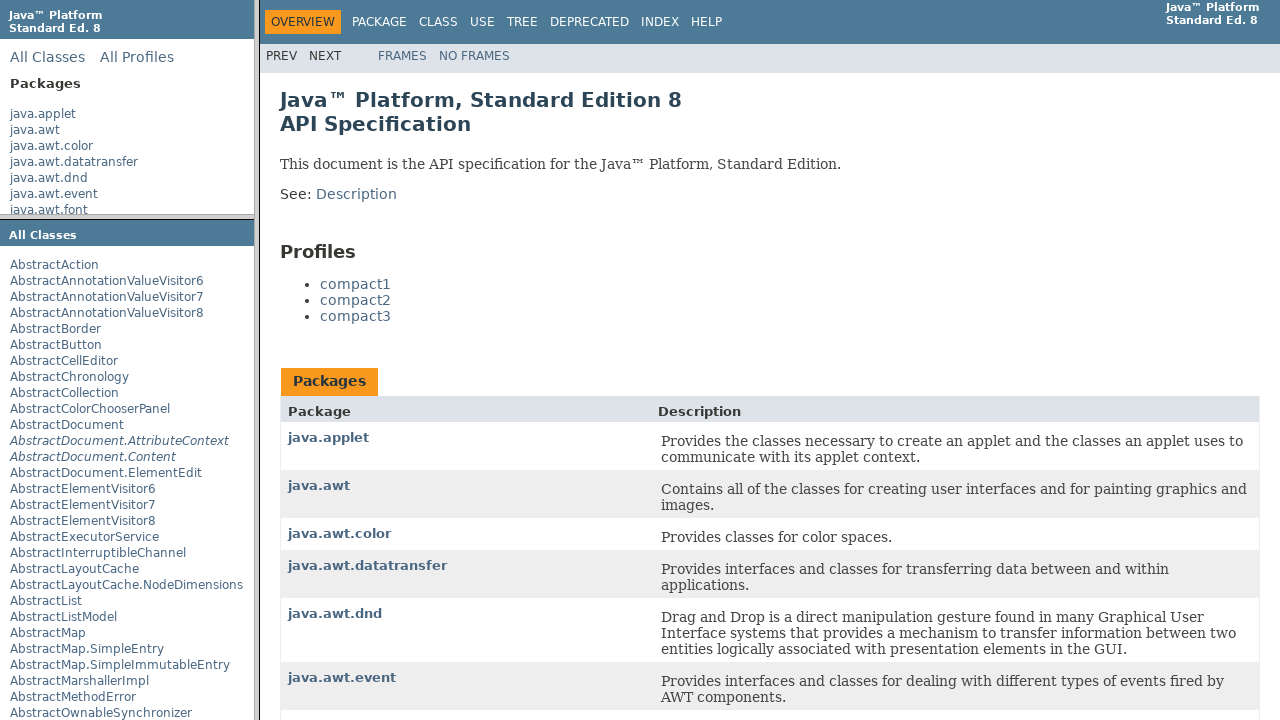

Located classFrame iframe
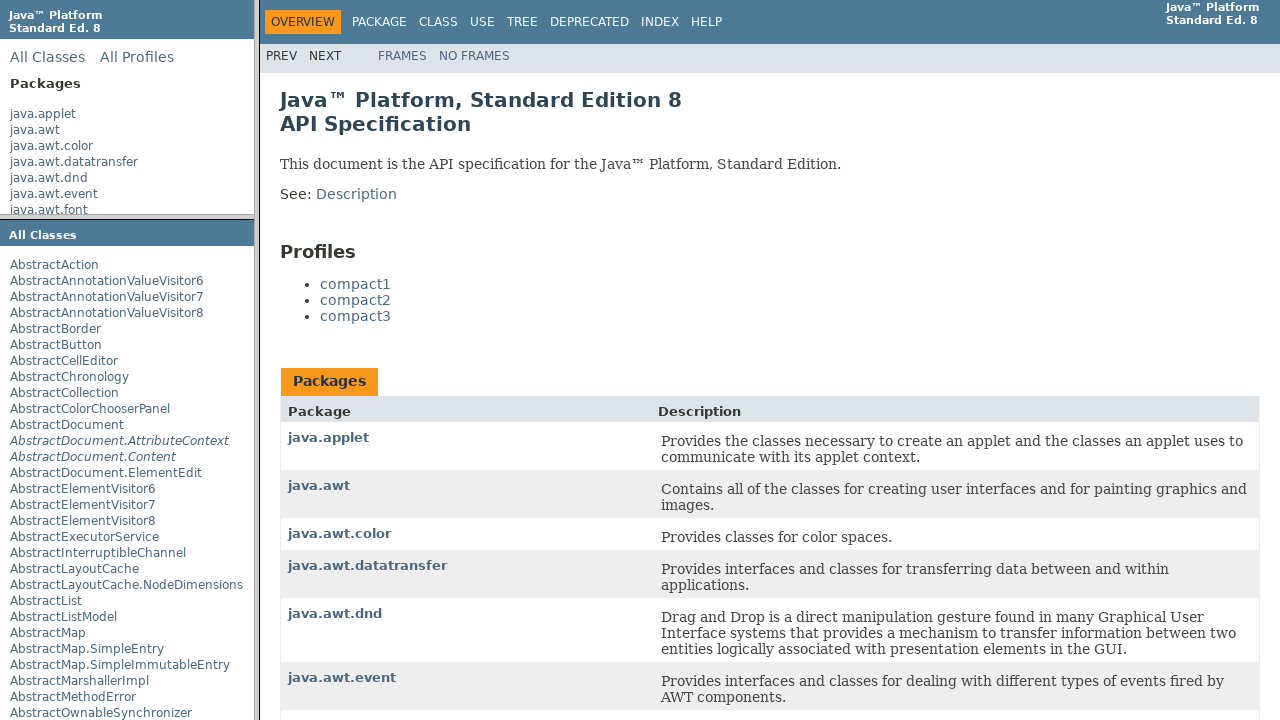

Clicked on compact1 link in classFrame at (356, 284) on frame[name='classFrame'] >> internal:control=enter-frame >> text=compact1
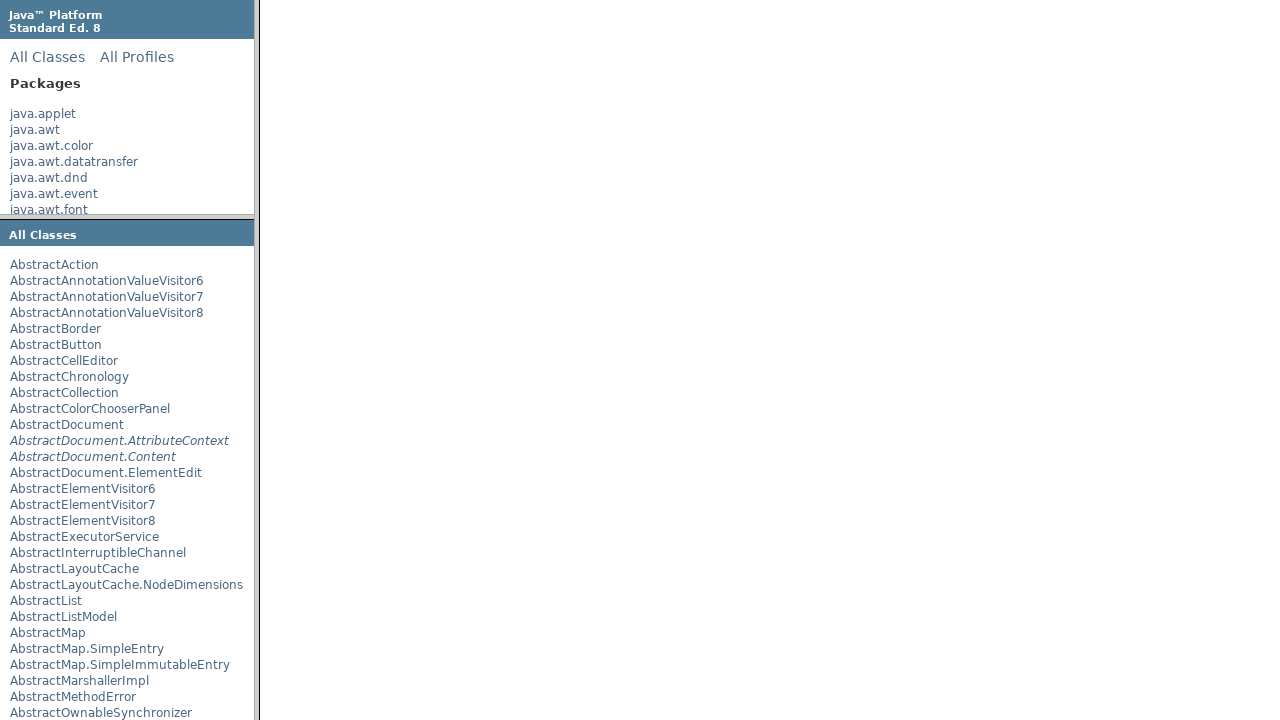

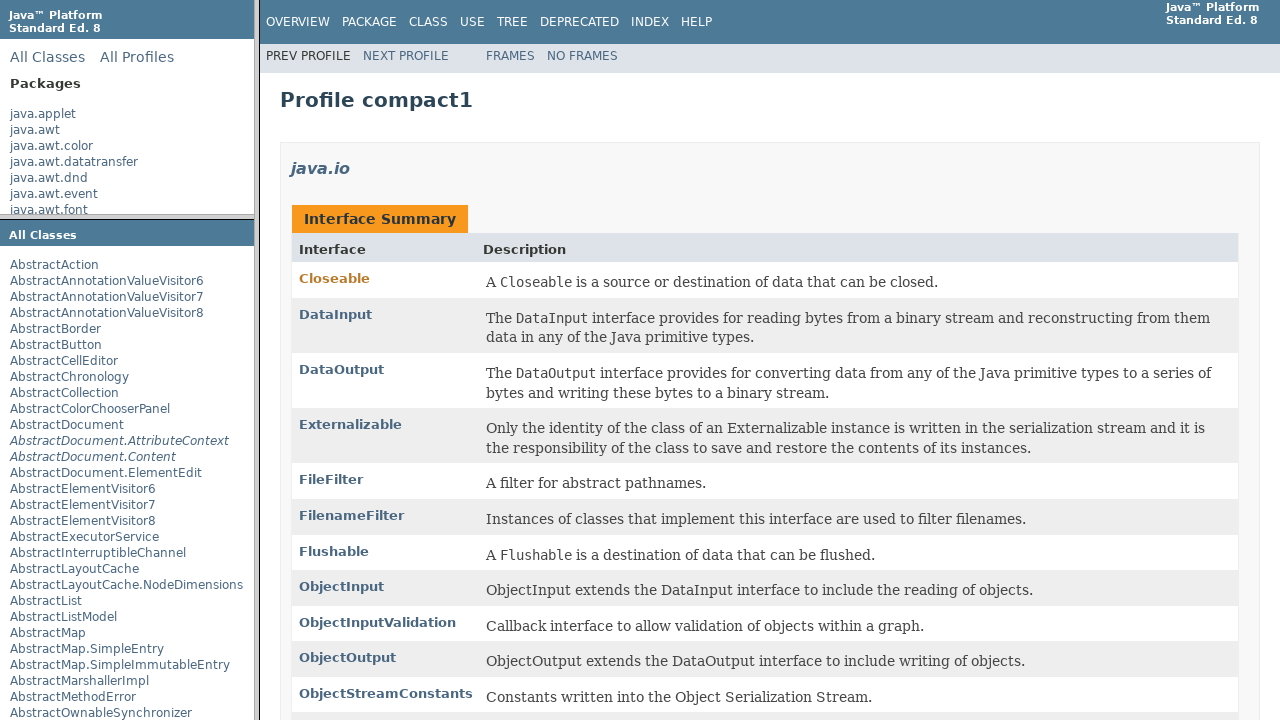